Tests dragging an element by a specific pixel offset using dragAndDropBy equivalent functionality

Starting URL: https://jqueryui.com/draggable/

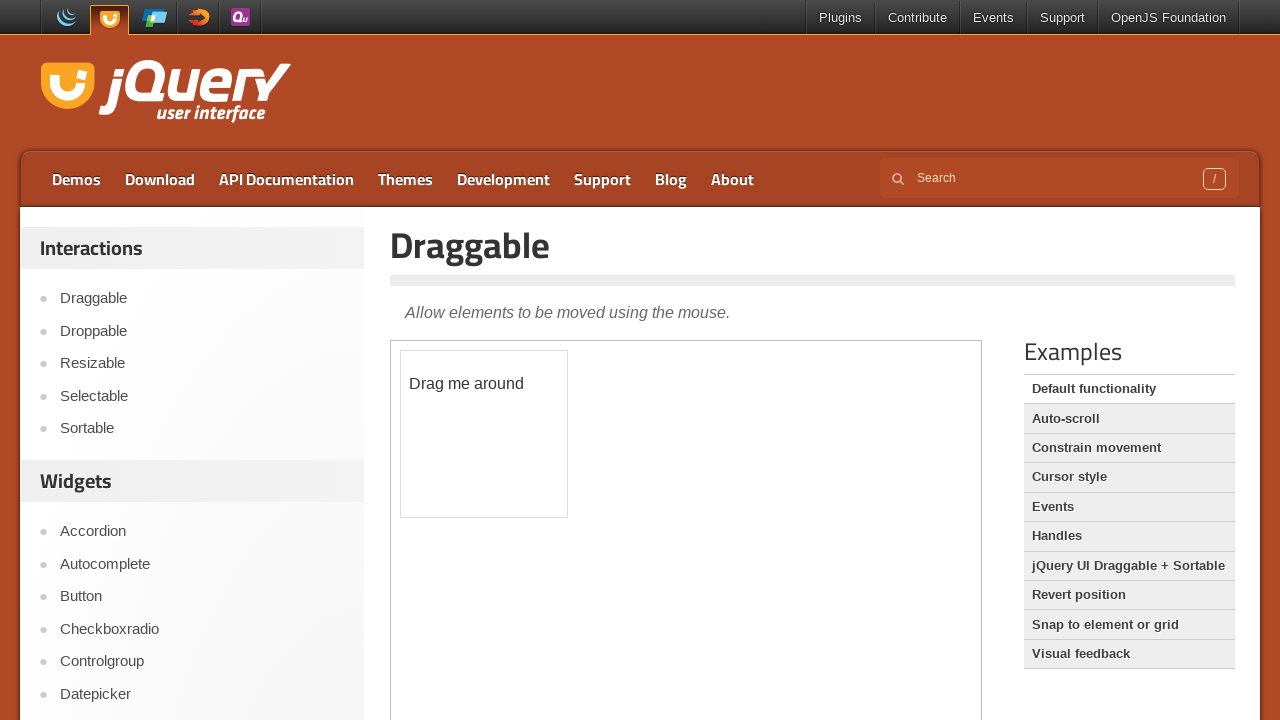

Located the iframe containing the draggable element
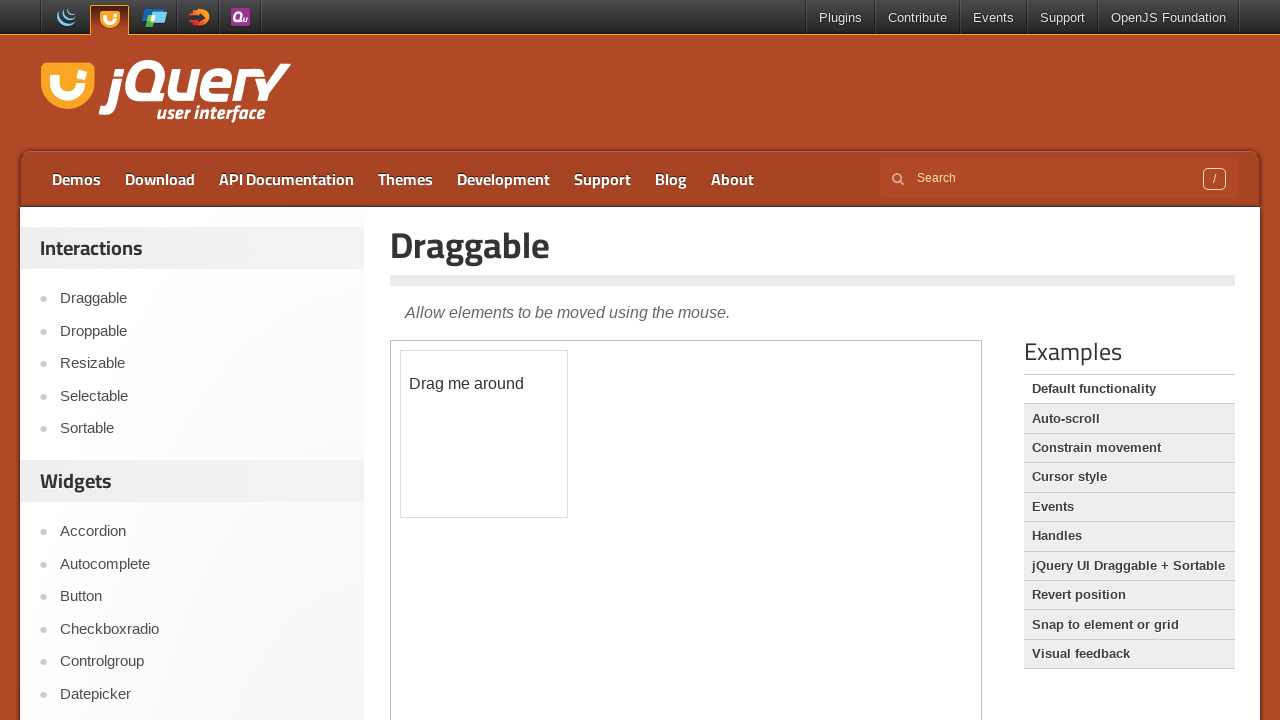

Located the draggable element with id 'draggable'
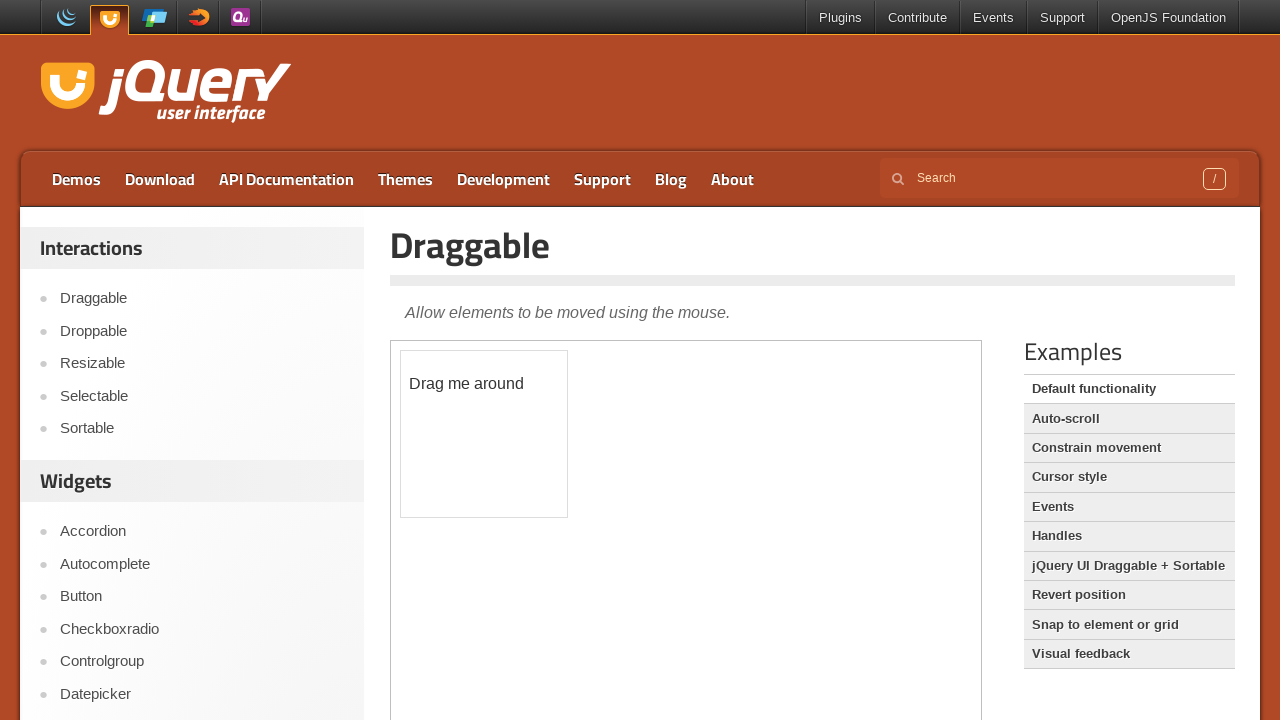

Retrieved bounding box of the draggable element to determine current position
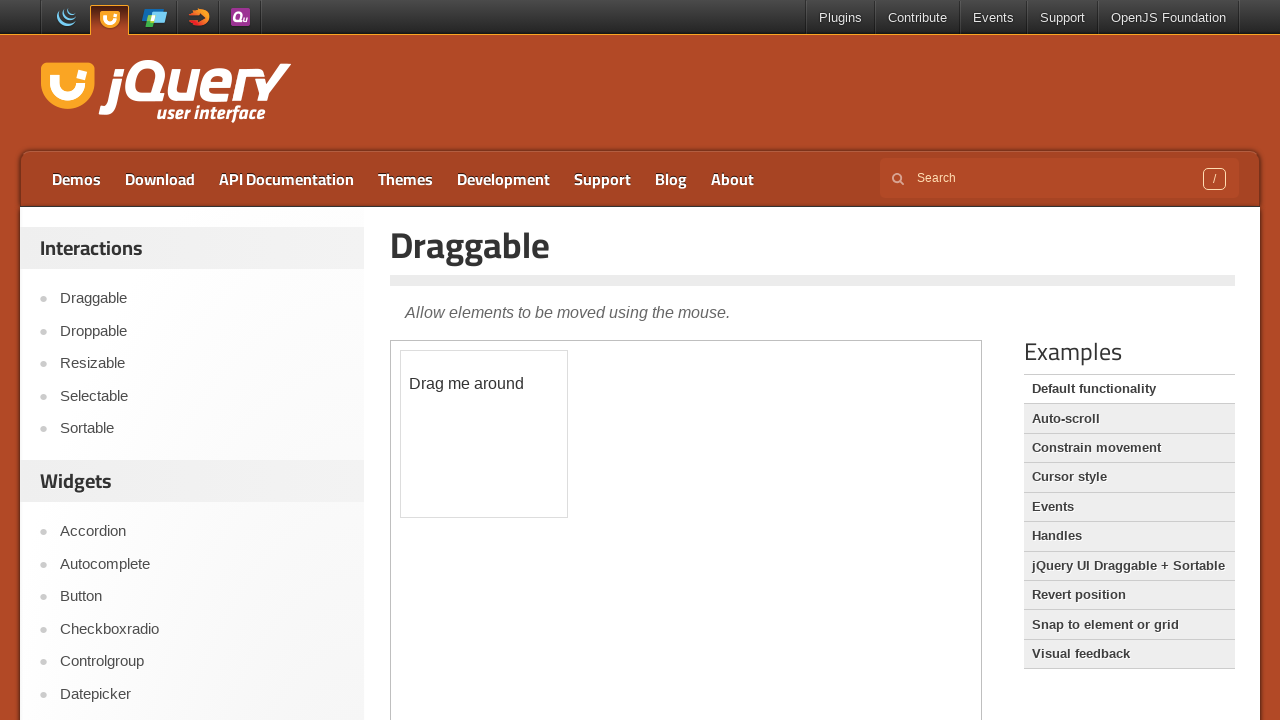

Dragged element by offset (100, 100) pixels at (501, 451)
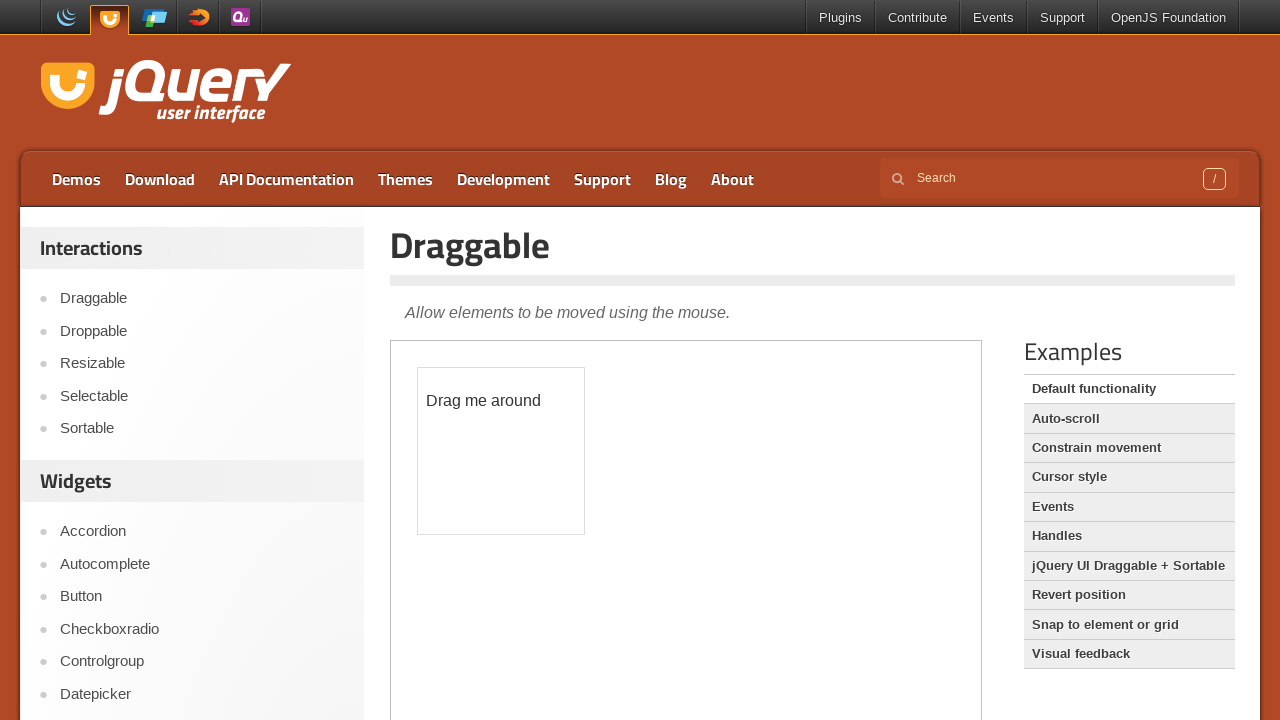

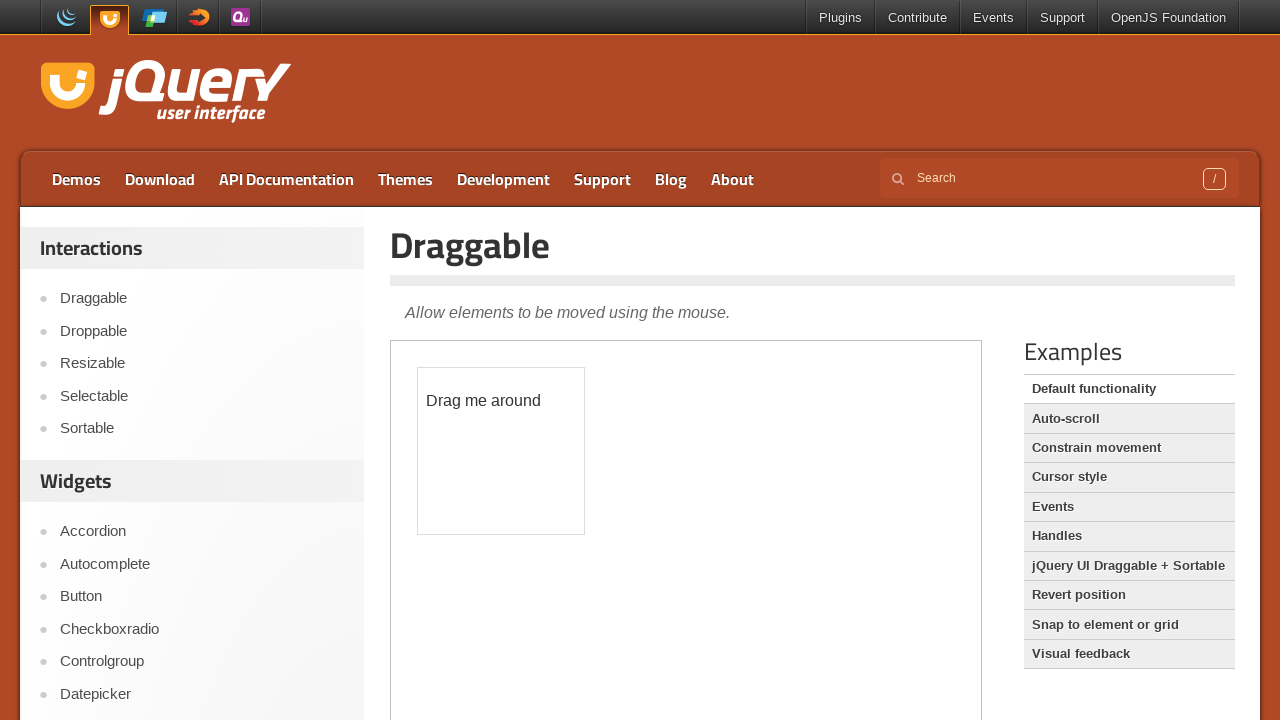